Tests scrolling within an iframe to reveal a checkbox element inside it

Starting URL: https://www.selenium.dev/selenium/web/scrolling_tests/frame_with_nested_scrolling_frame_out_of_view.html

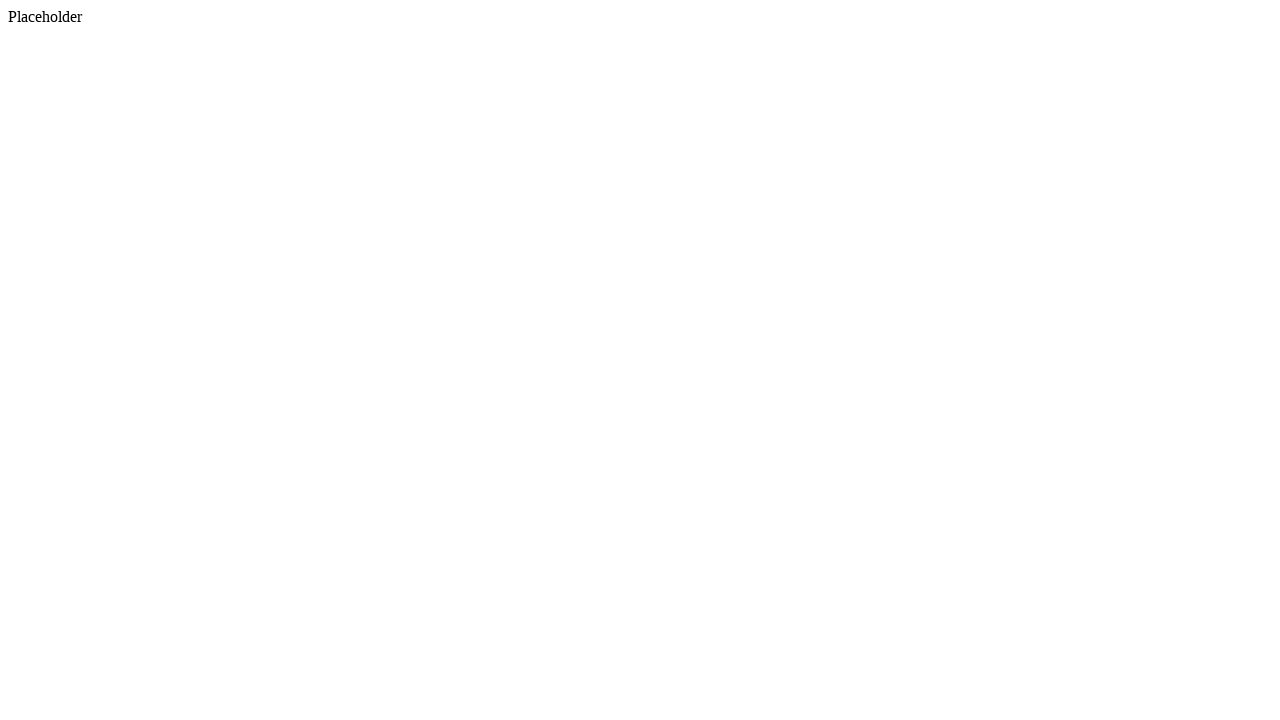

Scrolled iframe into view
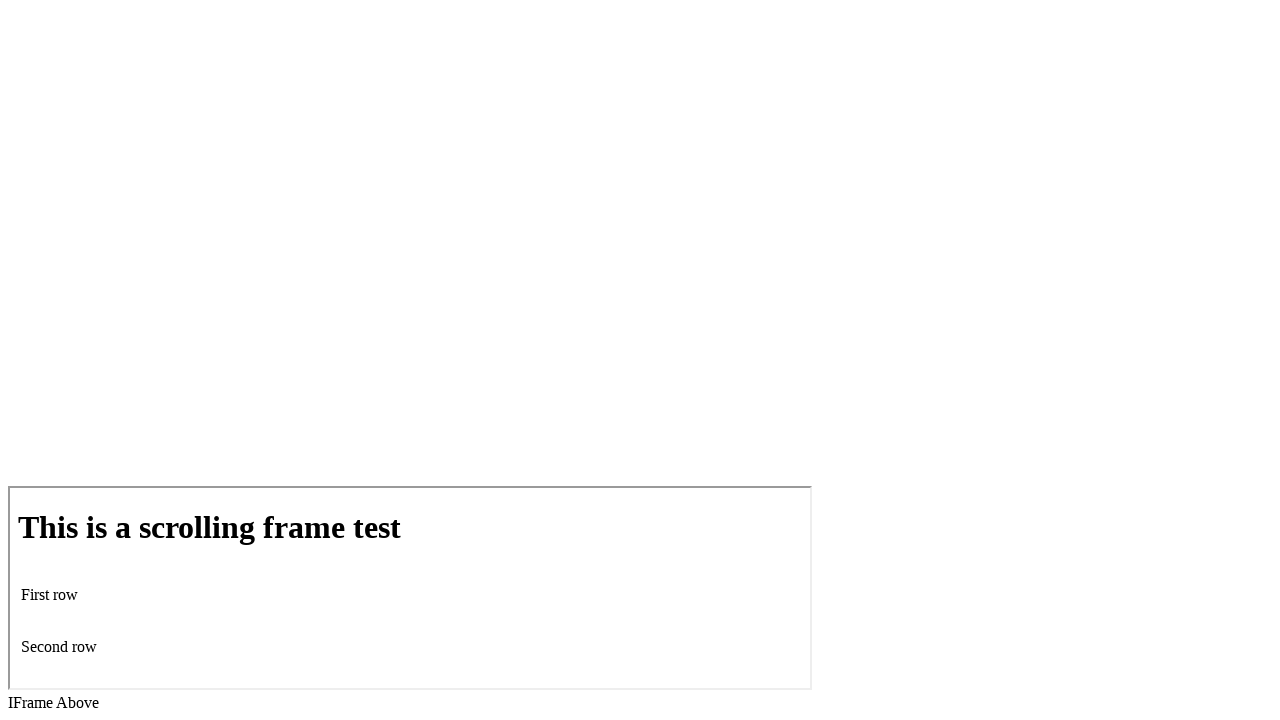

Scrolled checkbox into view within iframe
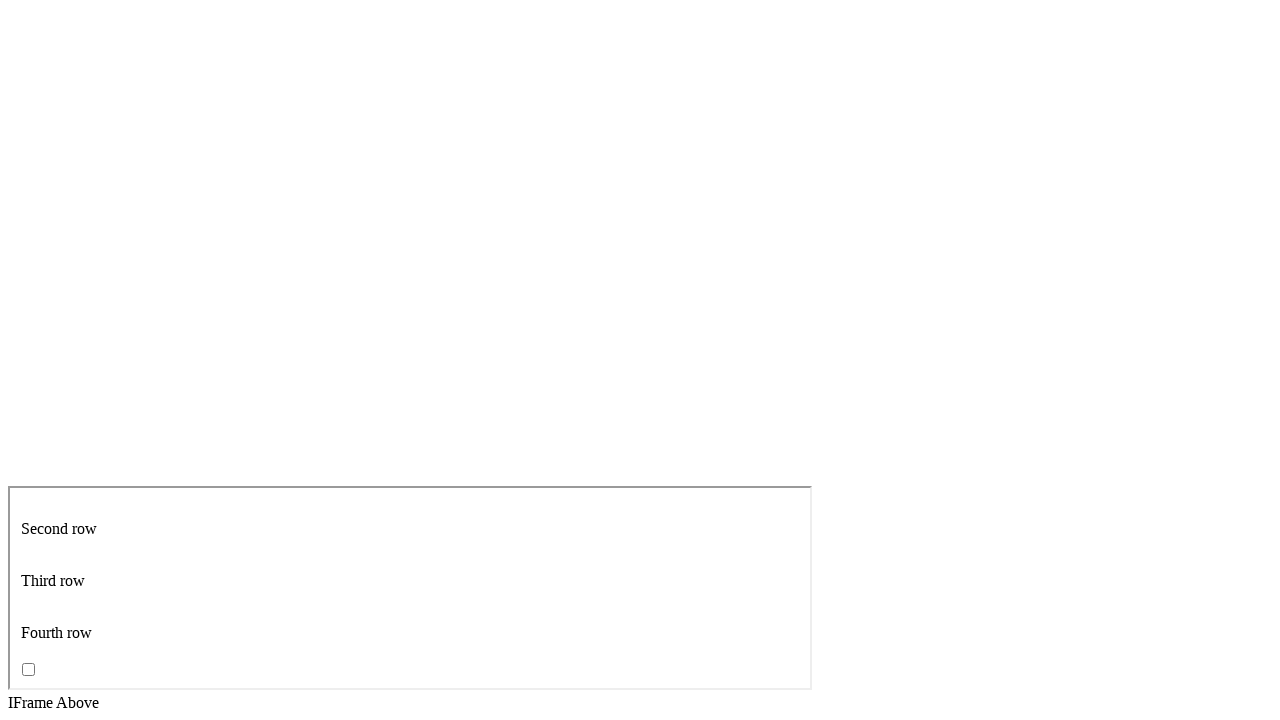

Checkbox is now visible
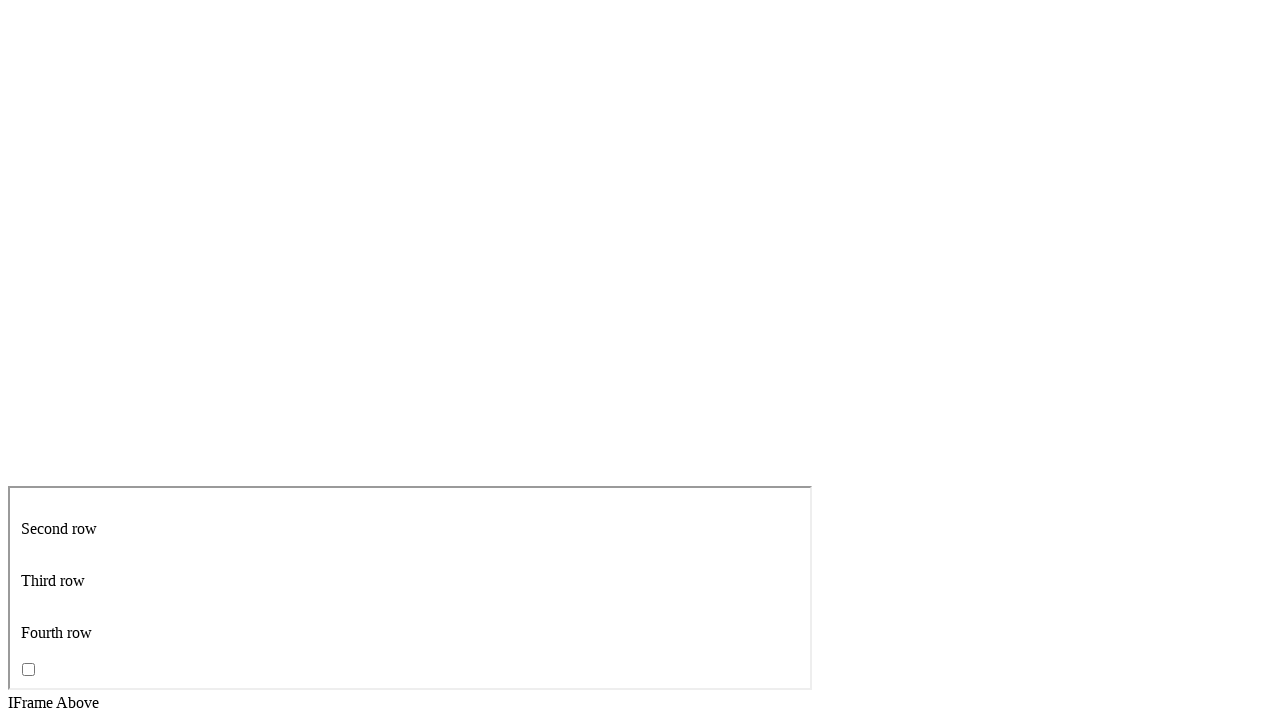

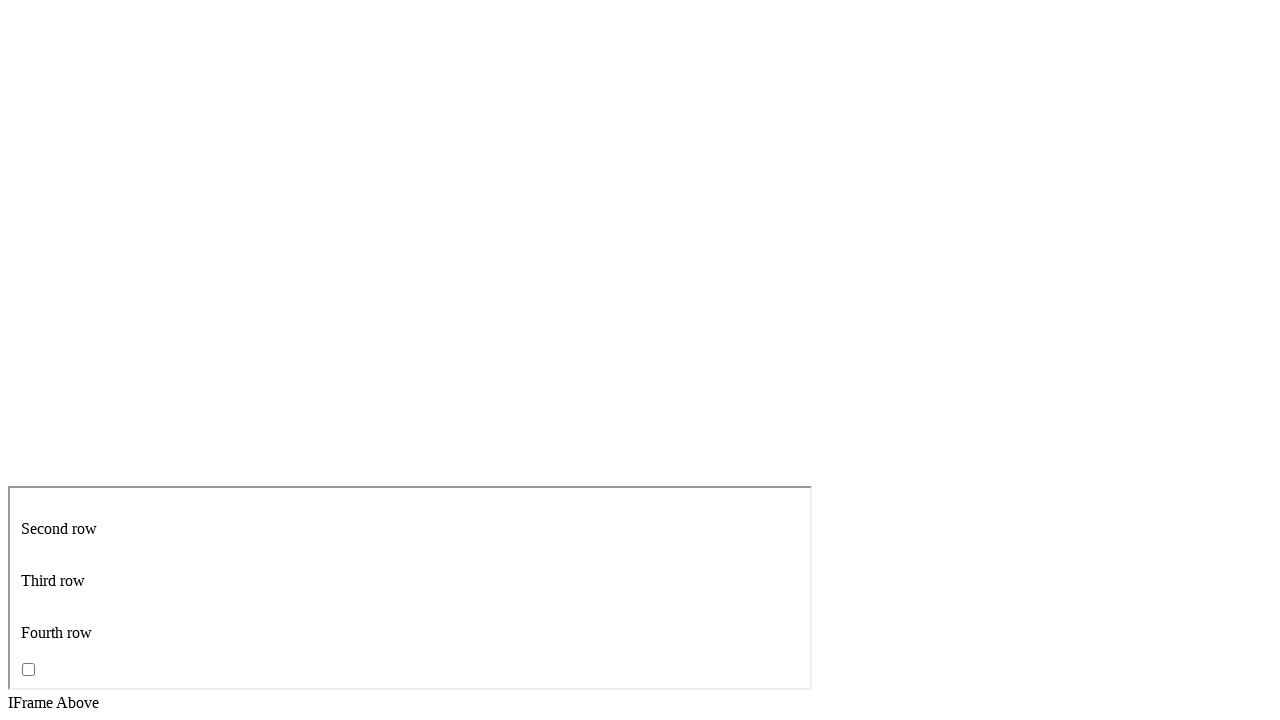